Tests shopping cart functionality by adding Funny Cow (2x) and Fluffy Bunny (1x) to cart, then navigating to cart to verify items

Starting URL: https://jupiter2.cloud.planittesting.com

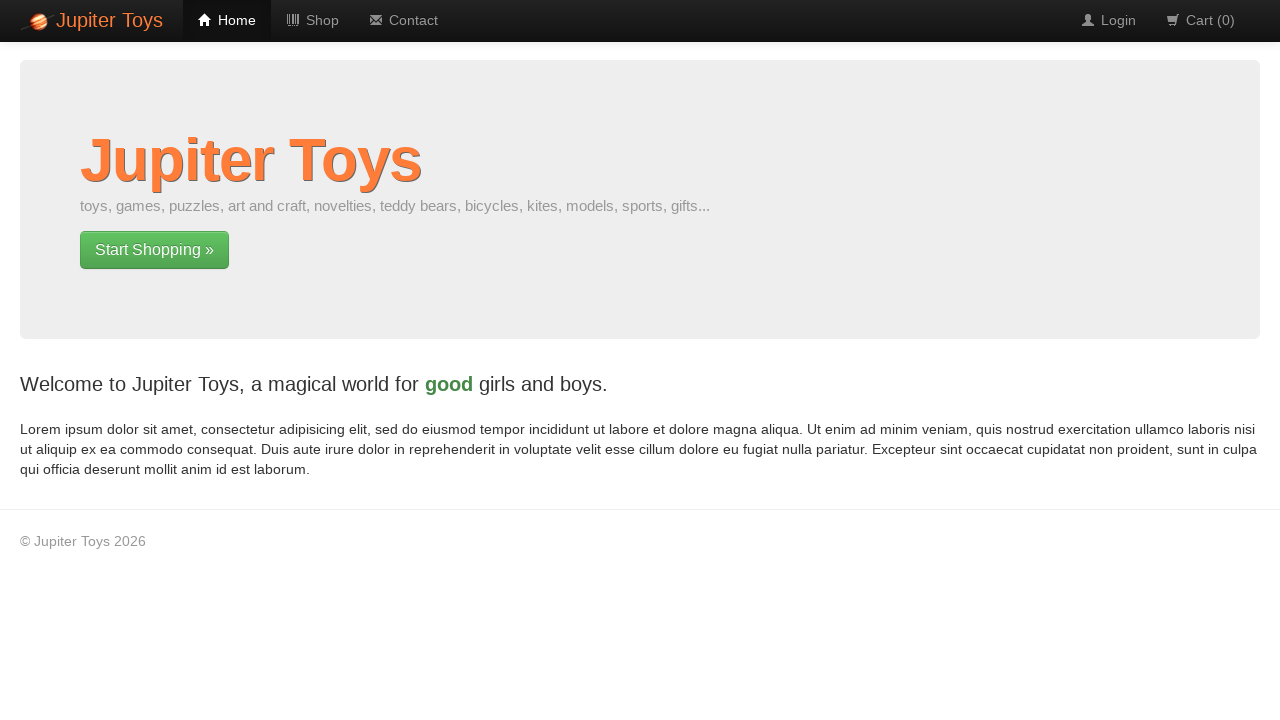

Clicked Shop link from home page at (312, 20) on a:has-text('Shop')
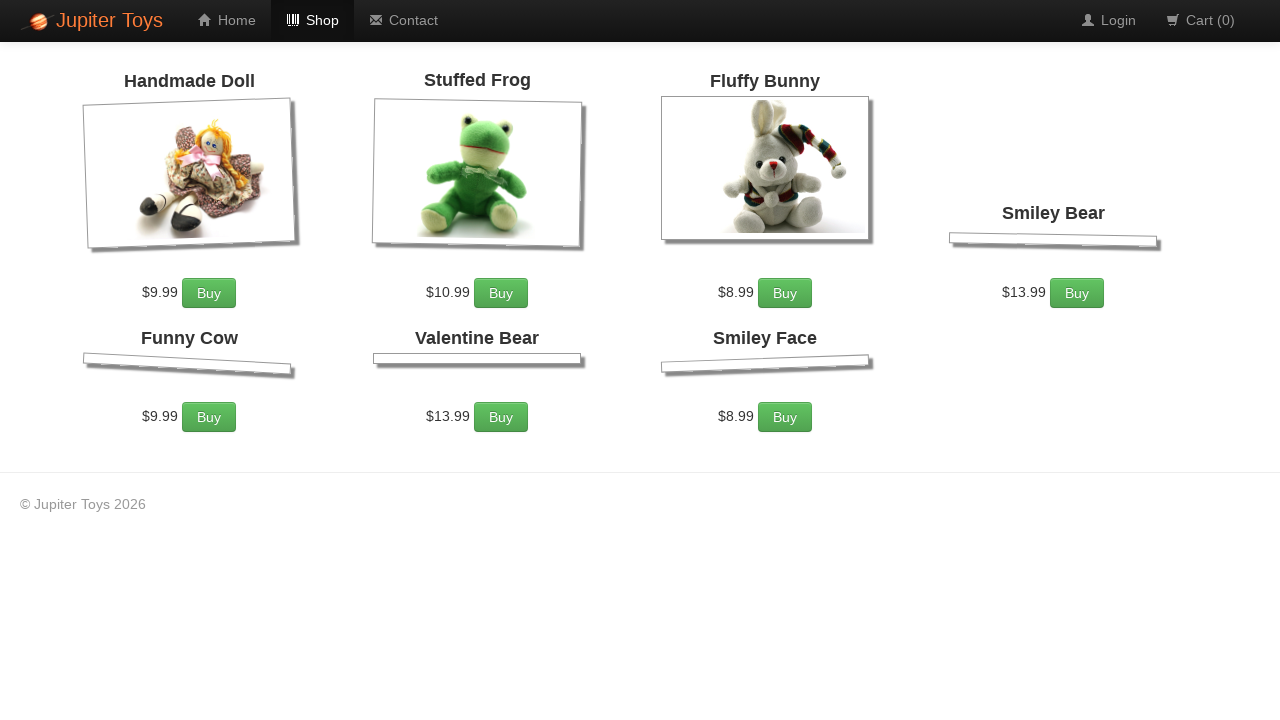

Clicked Buy button first time for Funny Cow at (209, 550) on li:has-text('Funny Cow') a:has-text('Buy')
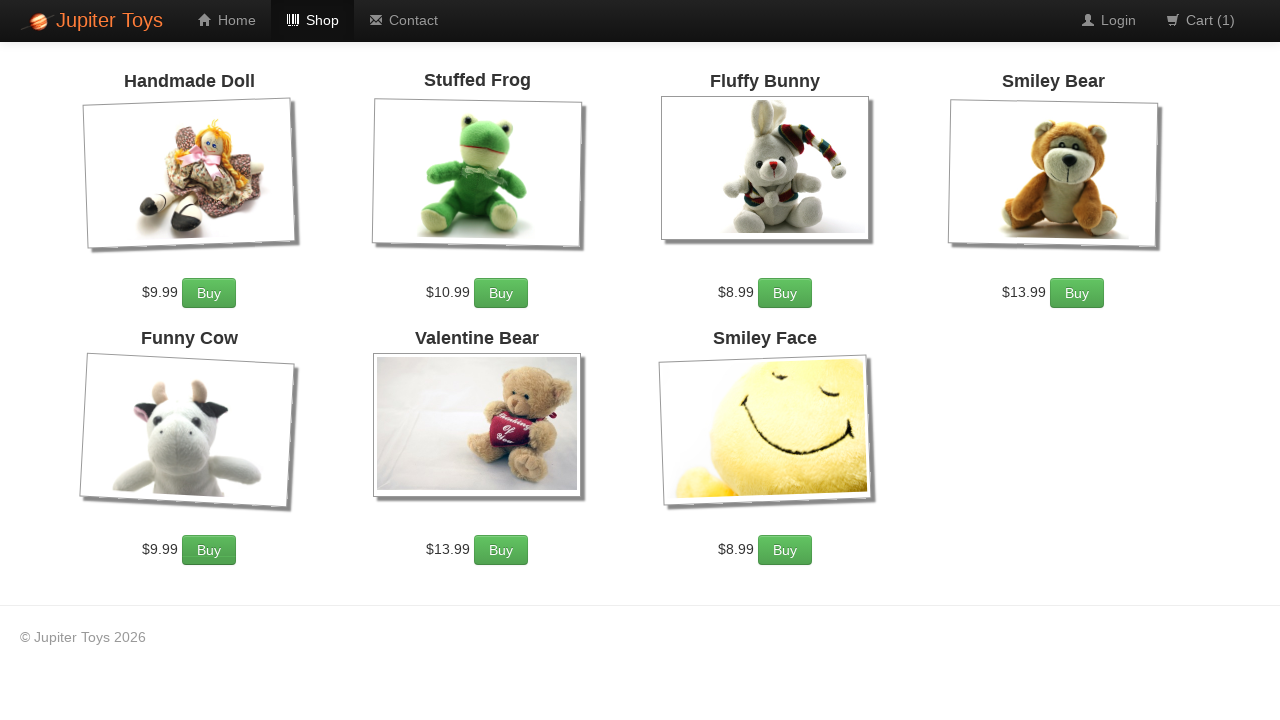

Clicked Buy button second time for Funny Cow (2x total) at (209, 550) on li:has-text('Funny Cow') a:has-text('Buy')
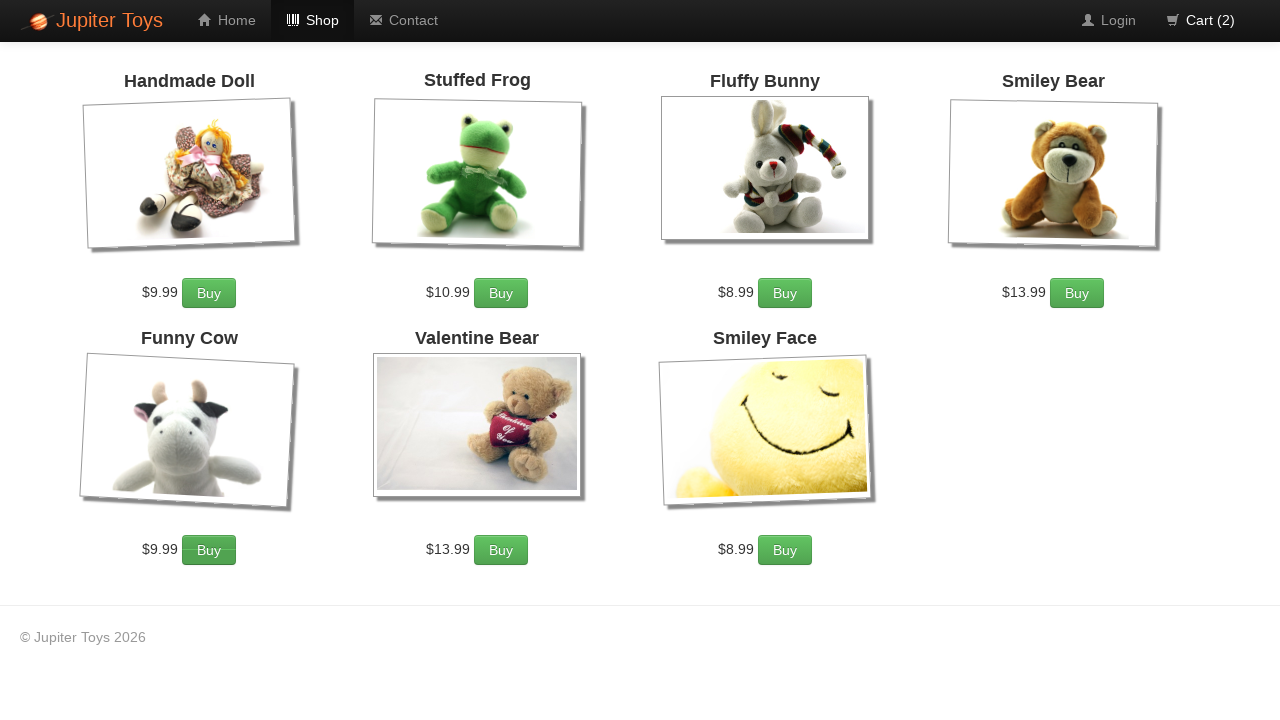

Clicked Buy button for Fluffy Bunny (1x) at (785, 292) on li:has-text('Fluffy Bunny') a:has-text('Buy')
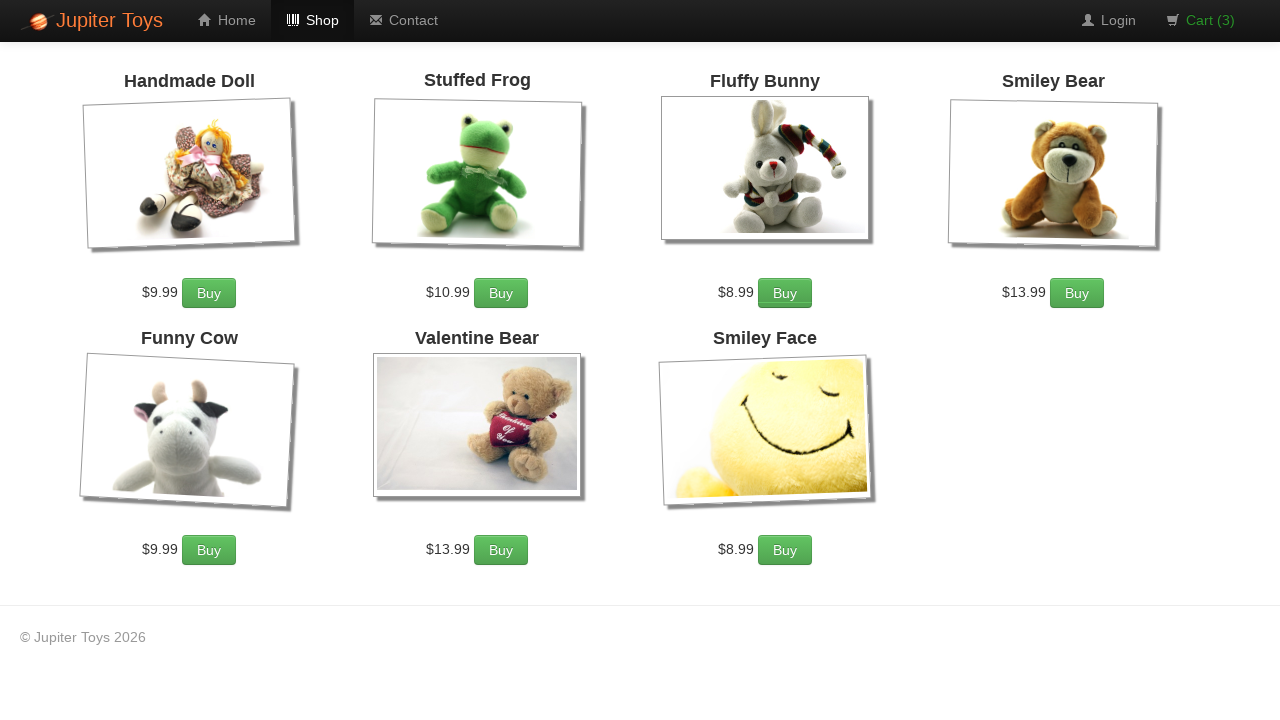

Clicked Cart link to navigate to shopping cart at (1200, 20) on a:has-text('Cart')
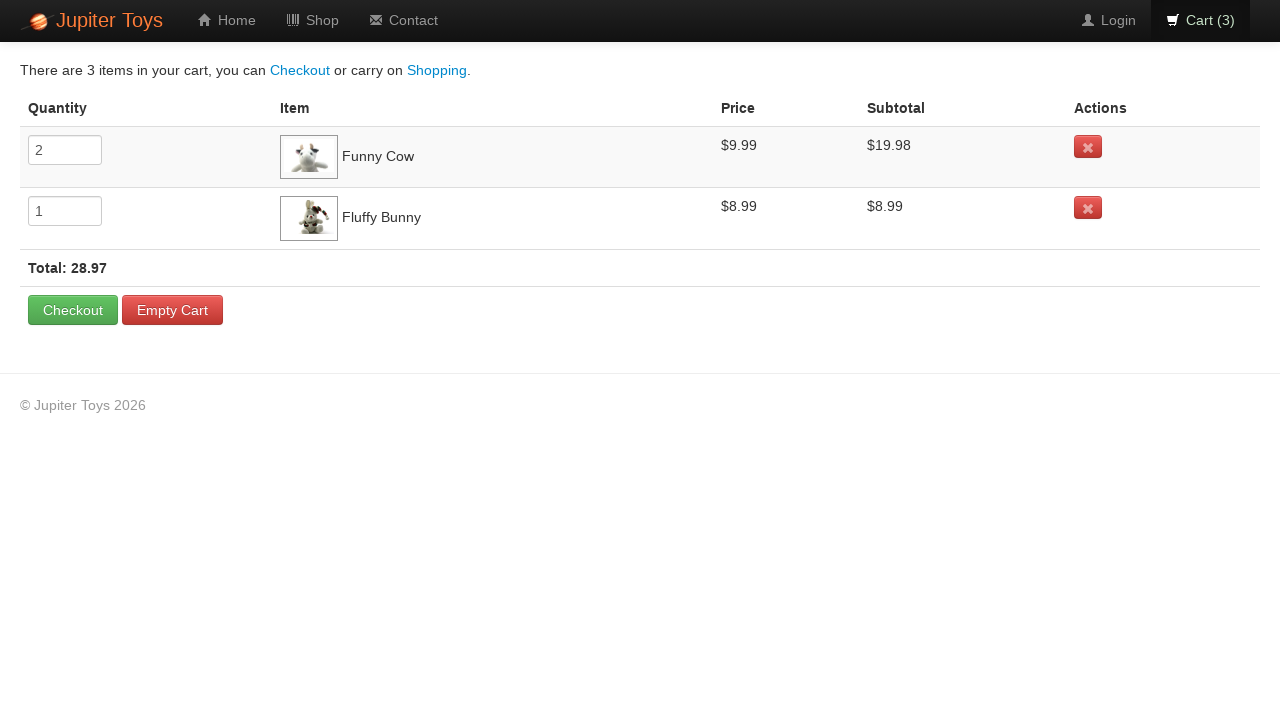

Cart page loaded and table with items is visible
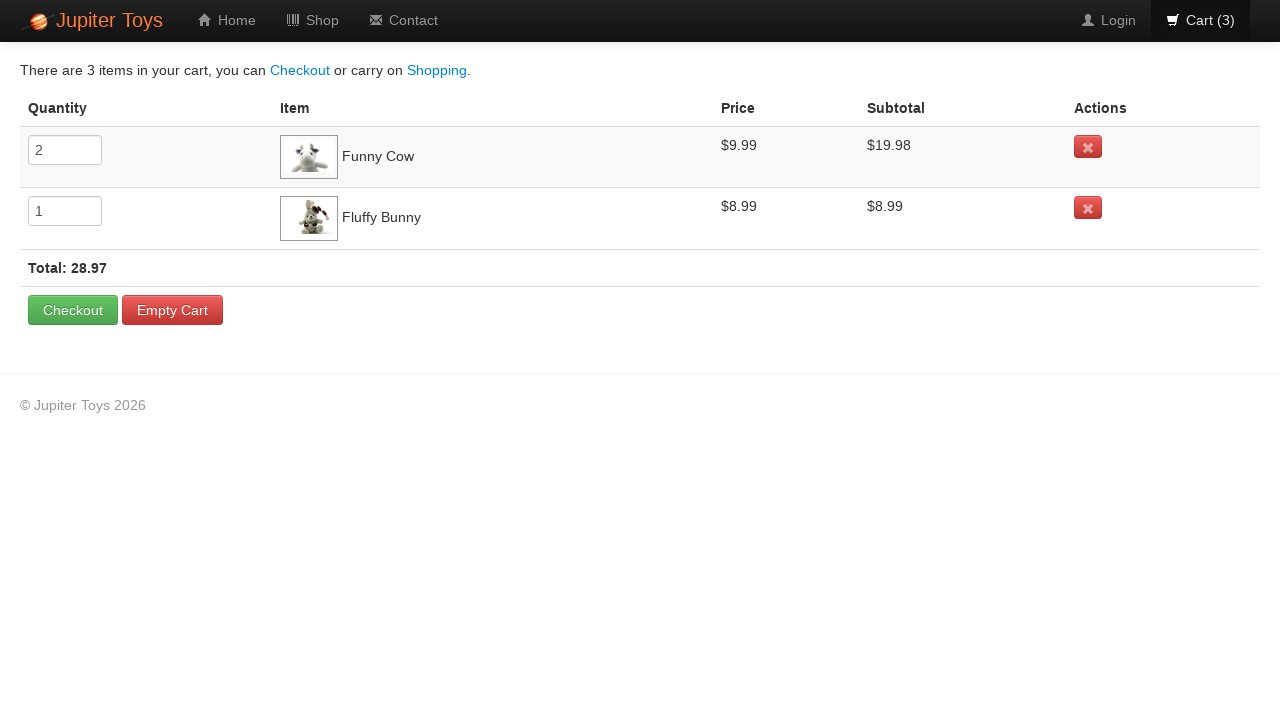

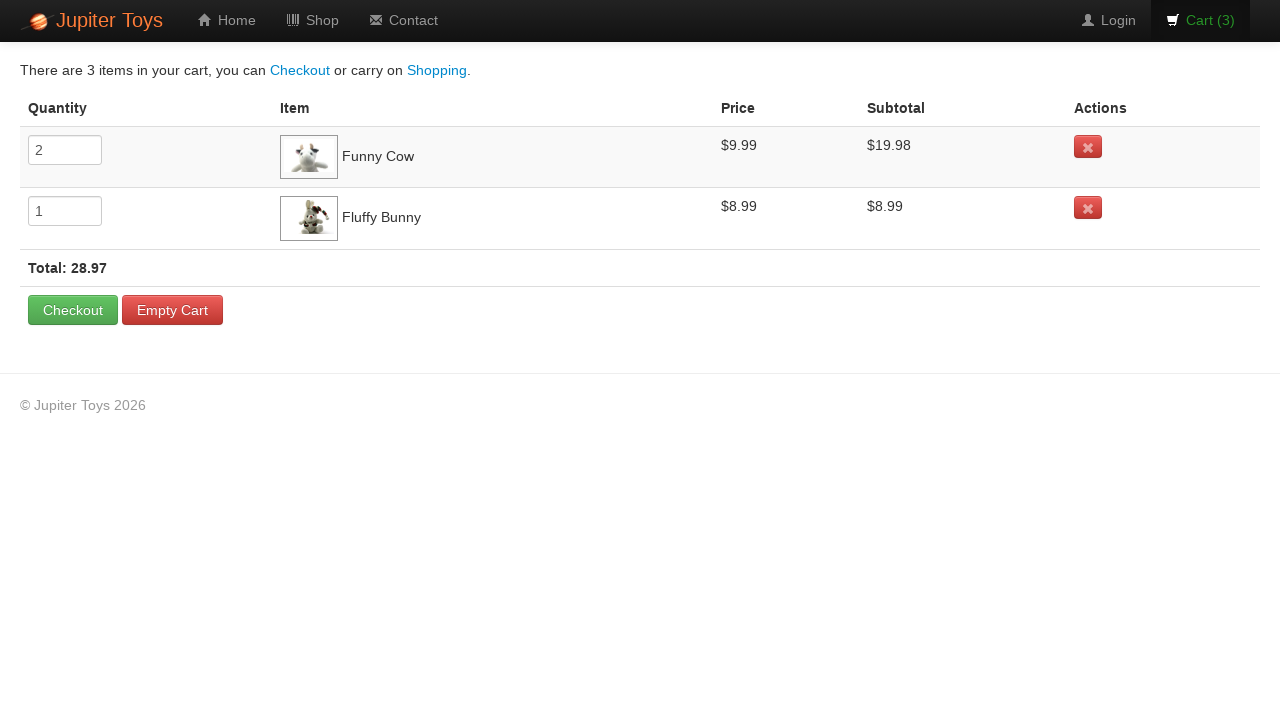